Tests moving mouse to absolute viewport coordinates

Starting URL: https://www.selenium.dev/selenium/web/mouse_interaction.html

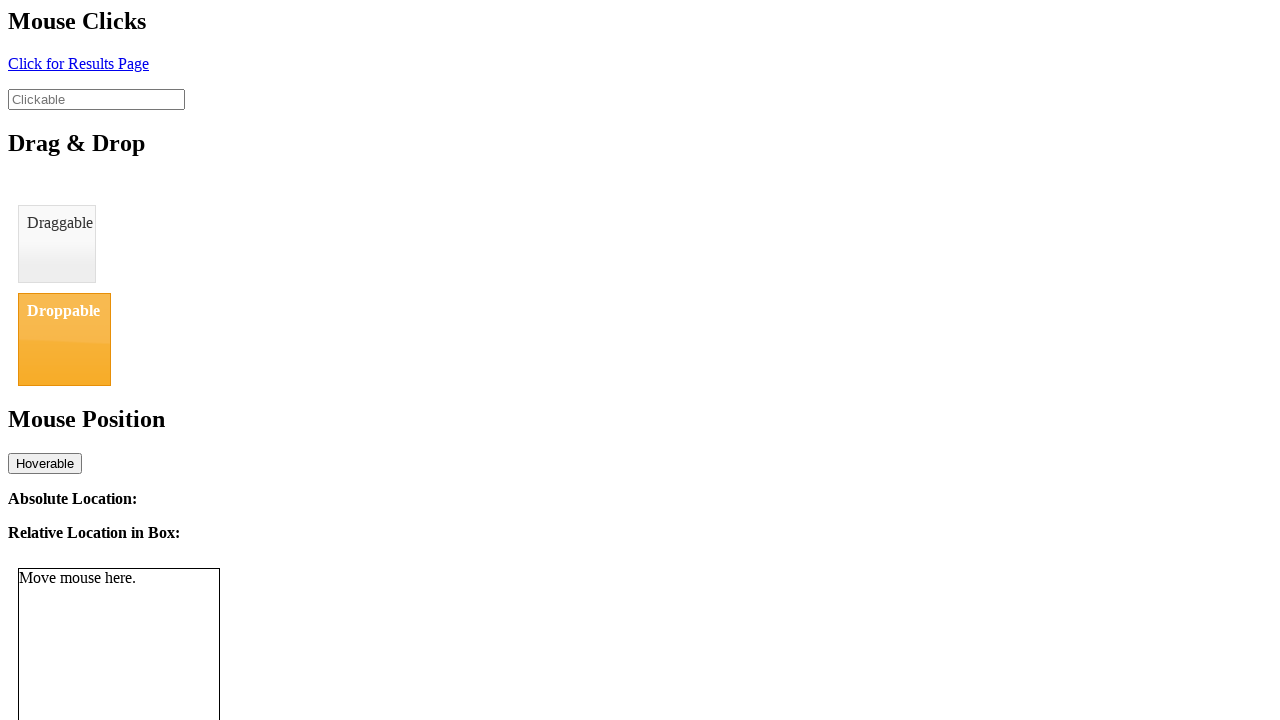

Moved mouse to absolute viewport coordinates (8, 0) at (8, 0)
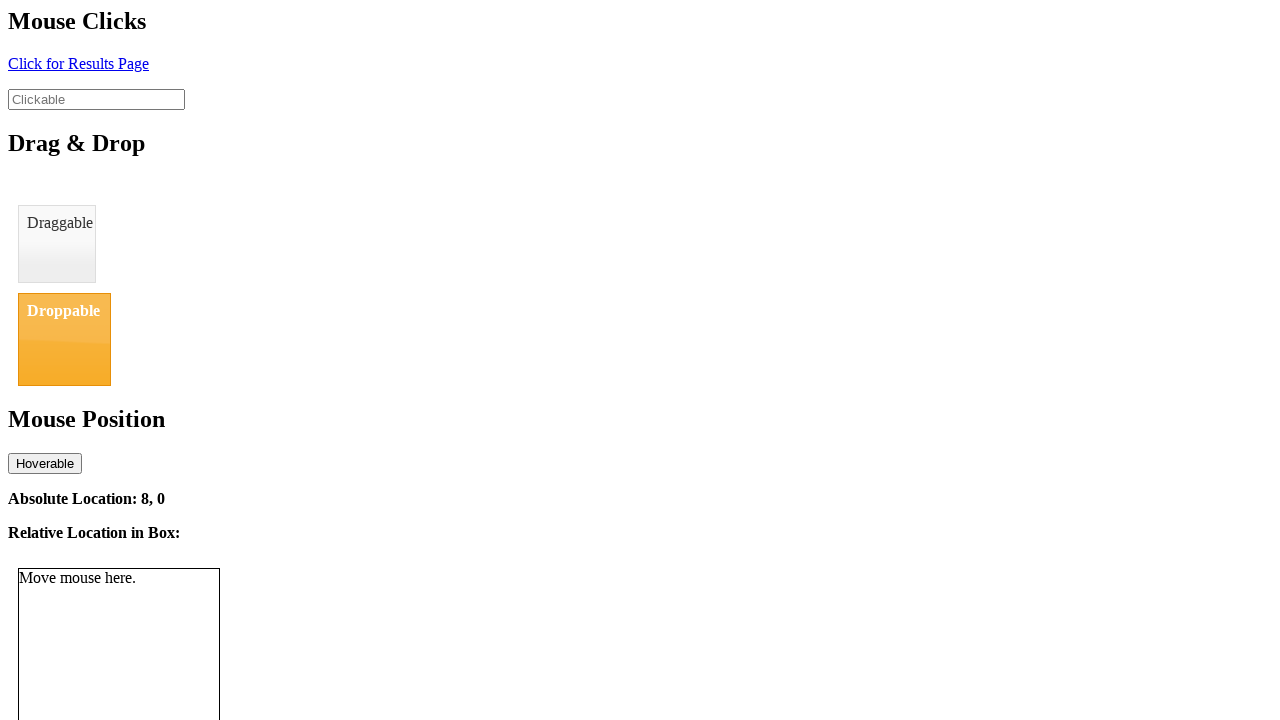

Absolute location element loaded and verified
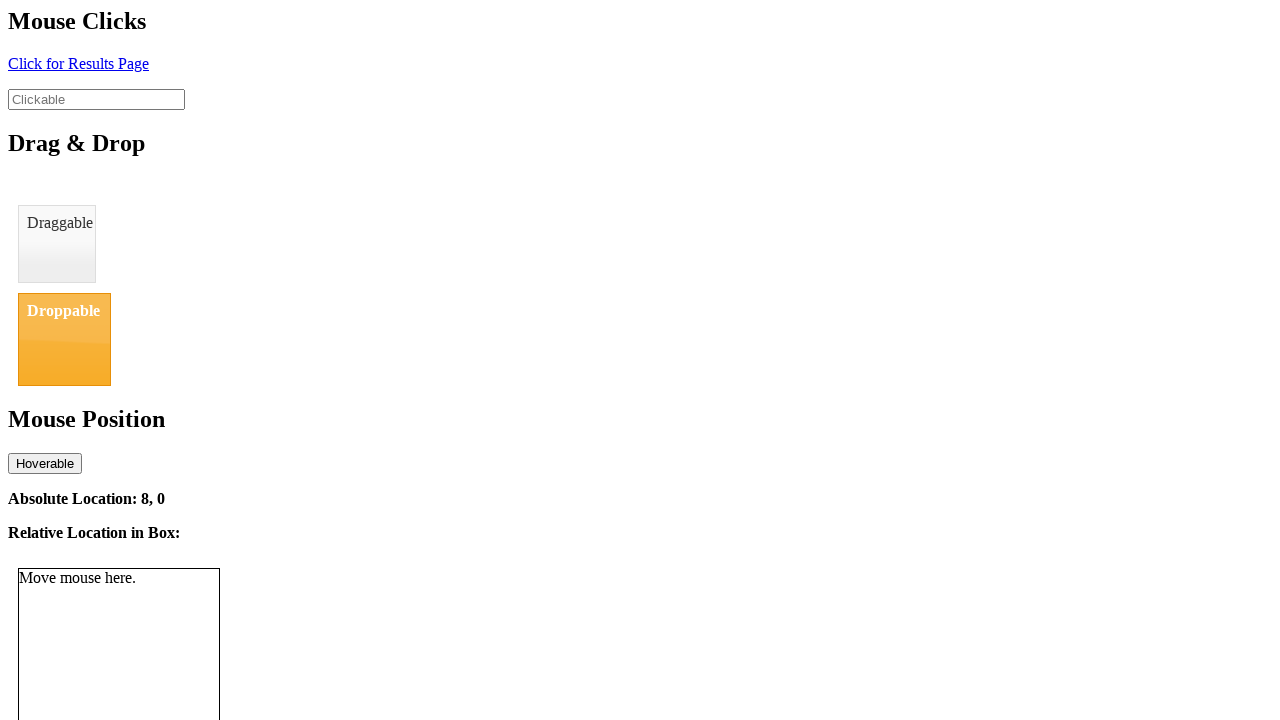

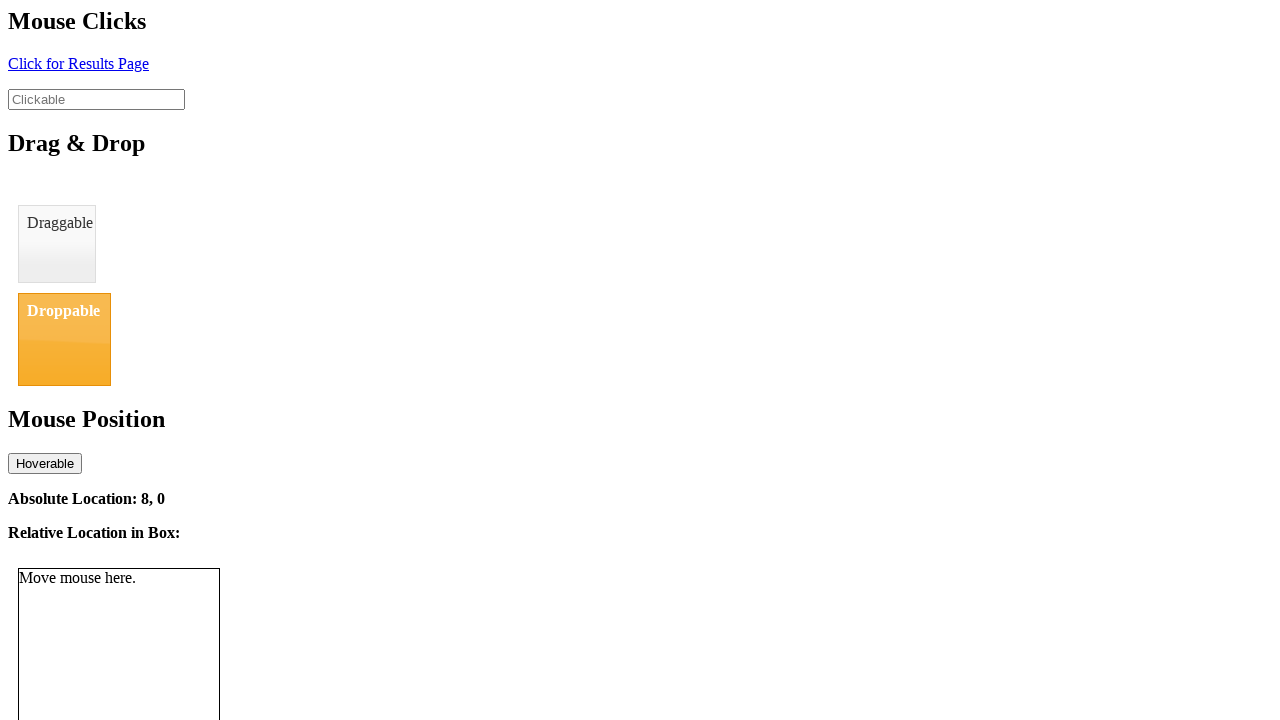